Navigates to a BBVA asset management fund page and waits for the page body to load, verifying the page is accessible.

Starting URL: https://bbvaassetmanagement.com/es/fondos/?ES0114341037/BBVA-BONOS-DOLAR-CORTO-PLAZO,-FI

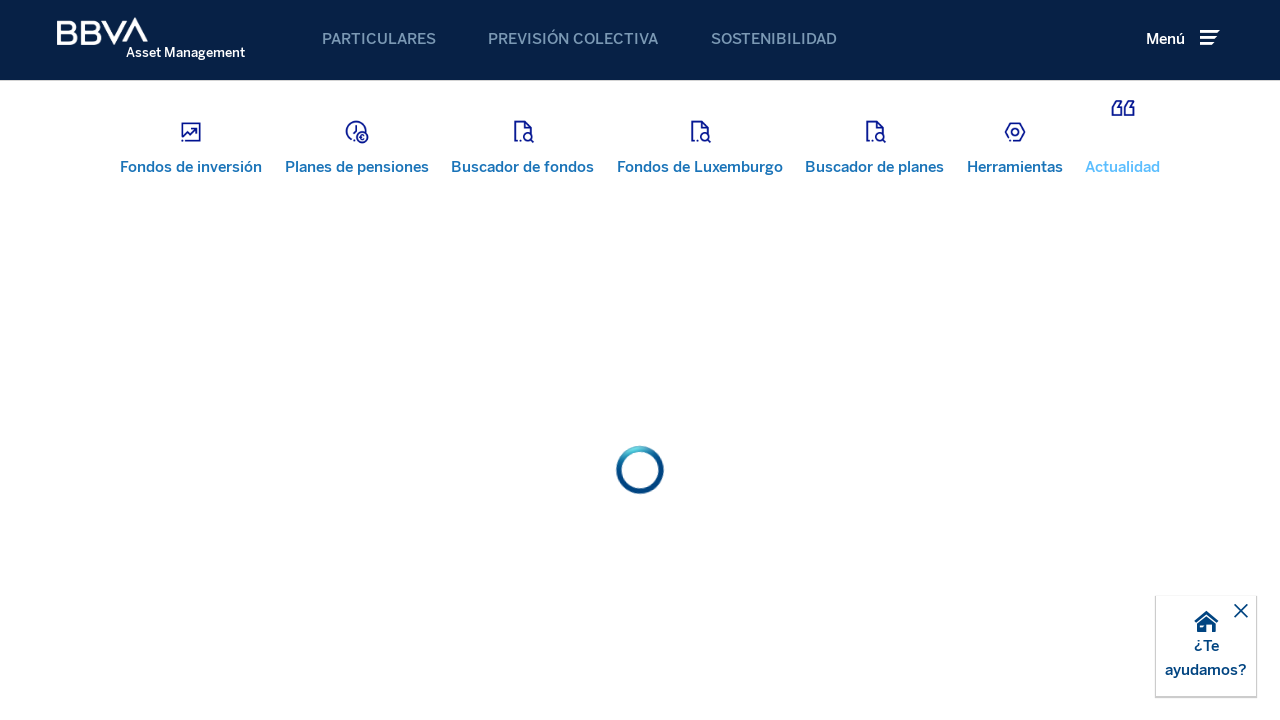

Navigated to BBVA asset management fund page
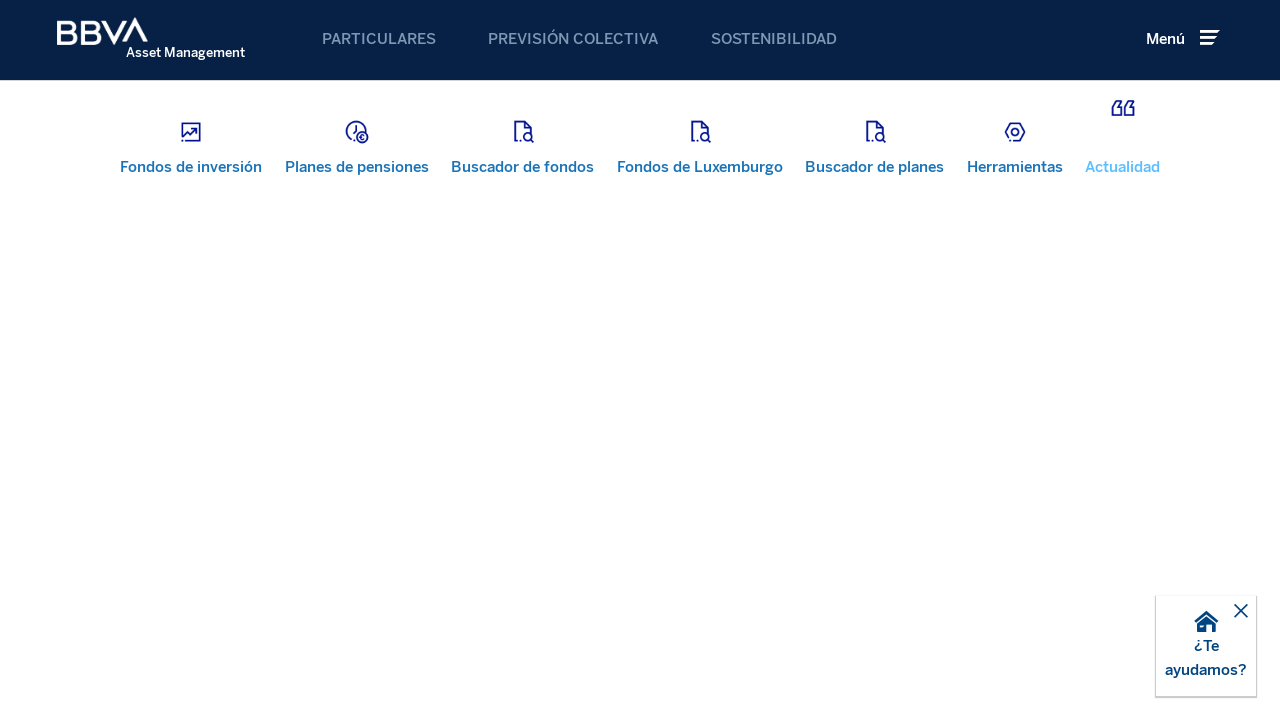

Page body selector is present in the DOM
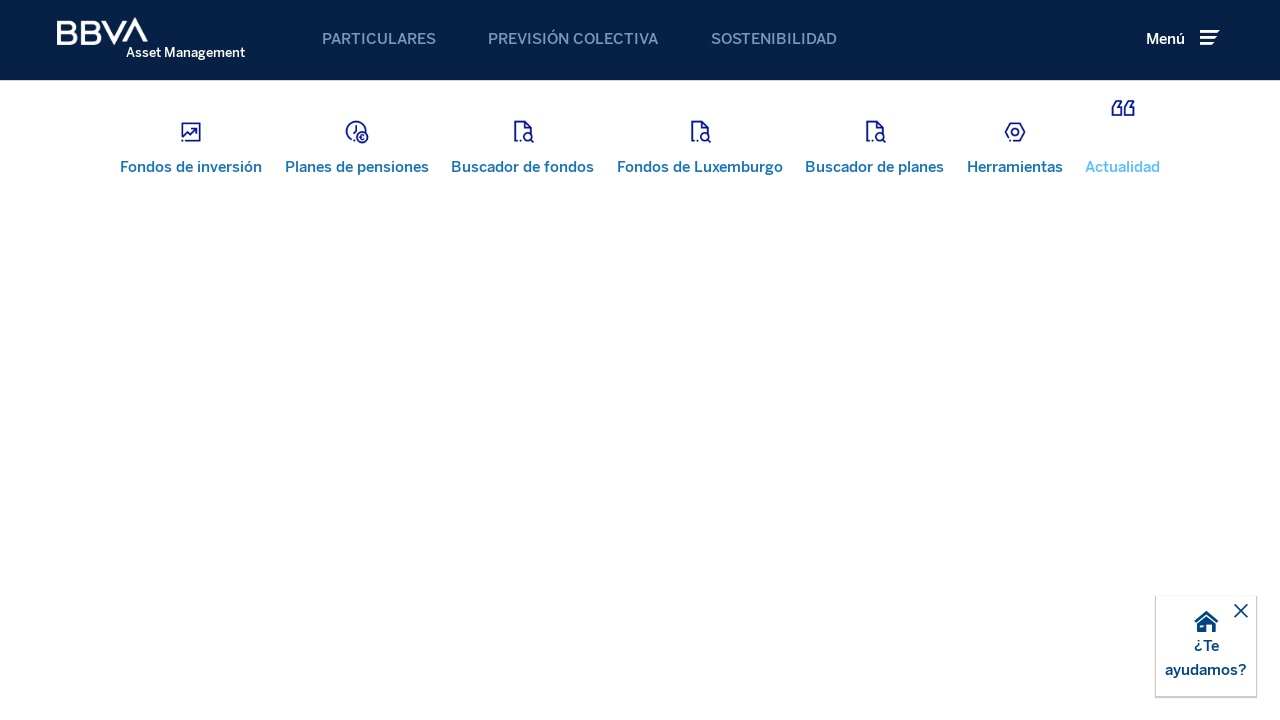

Page body is visible and page has fully loaded
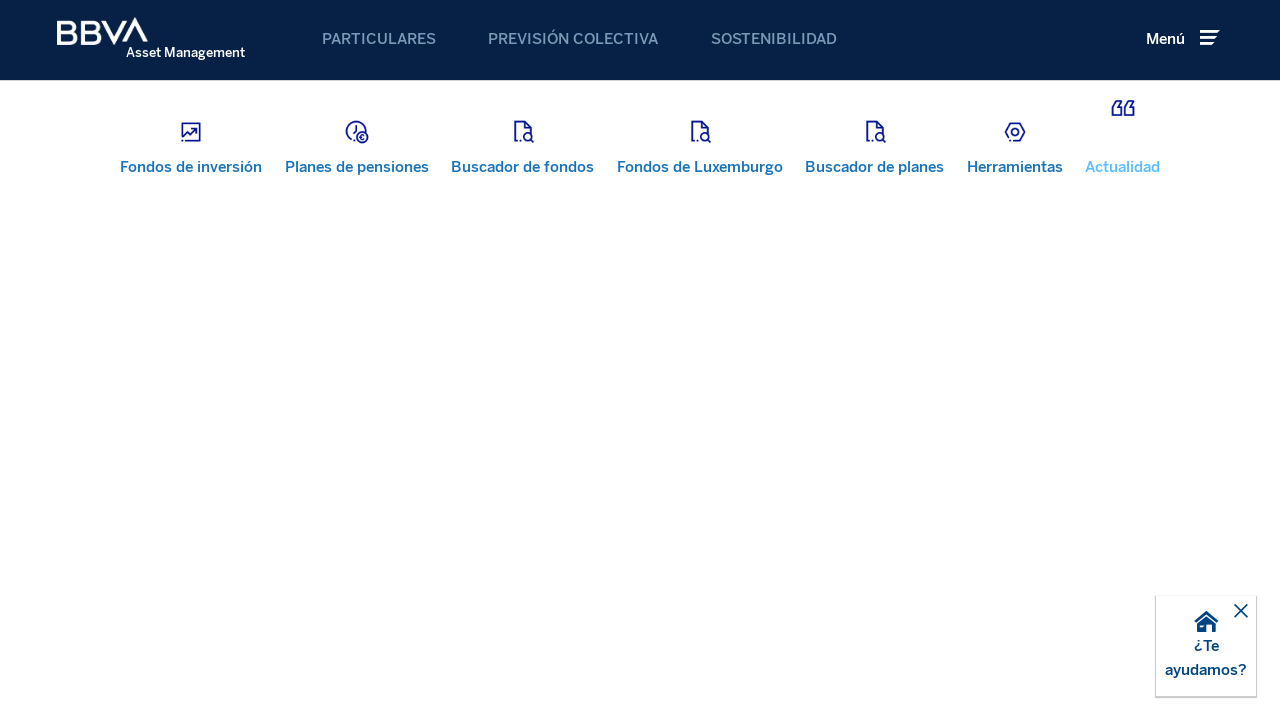

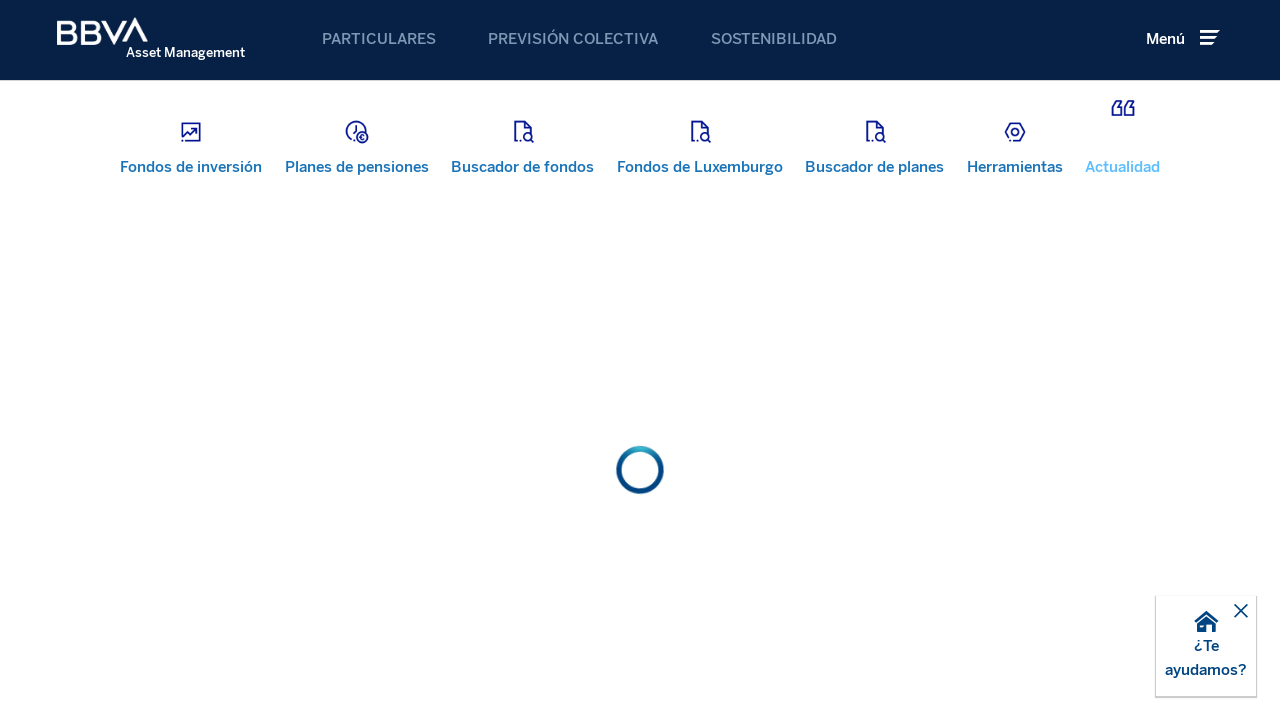